Tests a simple calculator form by entering two numbers and clicking the sum button to get the total

Starting URL: https://www.lambdatest.com/selenium-playground/simple-form-demo

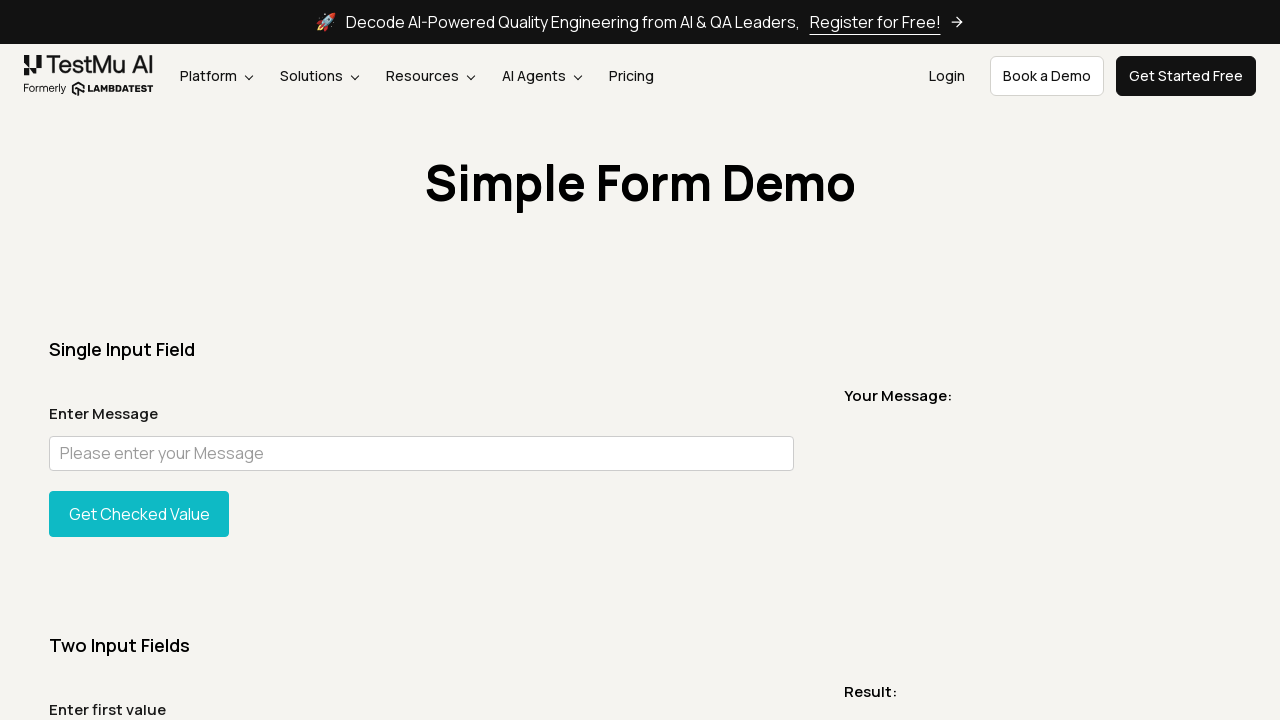

Entered first number '2' in sum1 field on #sum1
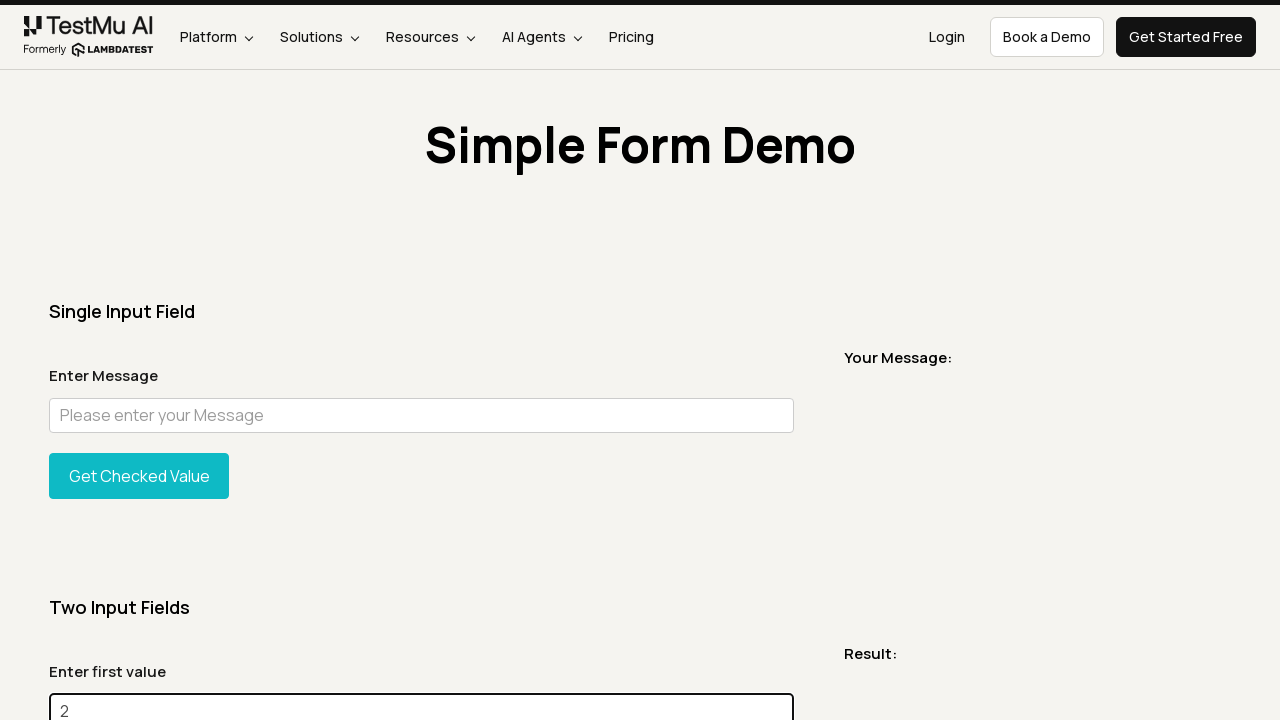

Entered second number '5' in sum2 field on #sum2
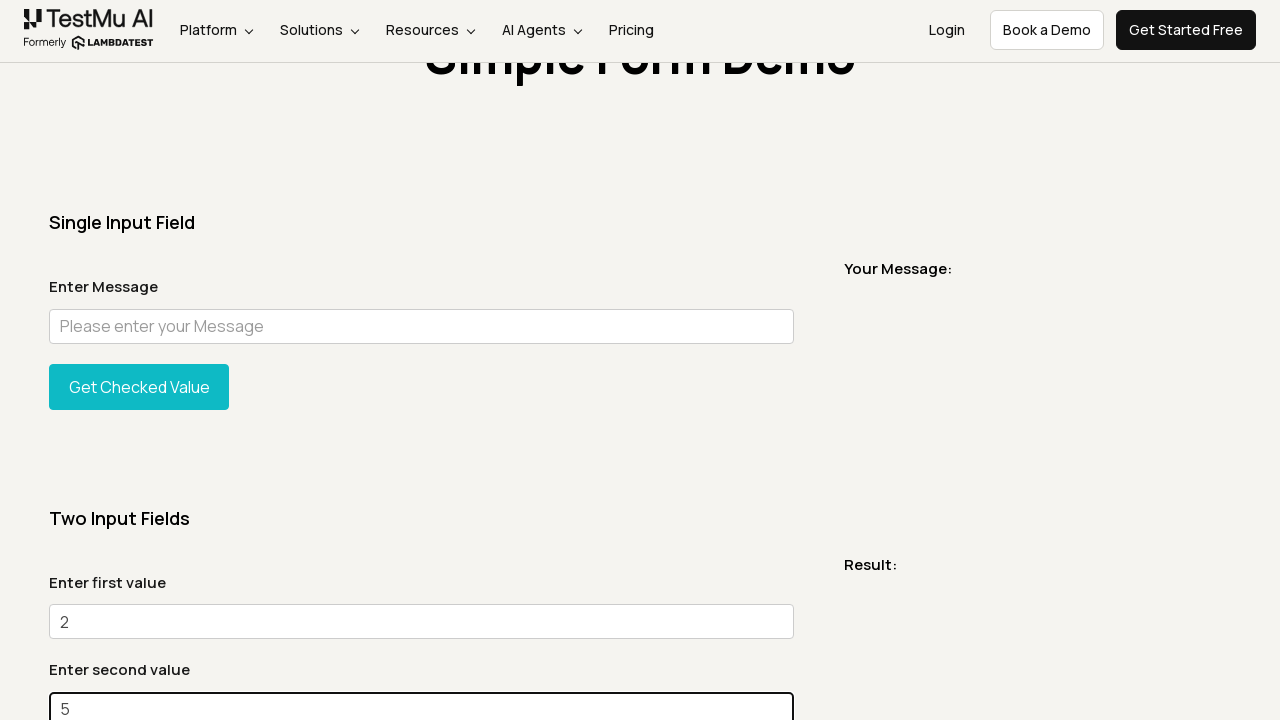

Clicked Get Total button to calculate sum at (139, 360) on xpath=//*[@id='gettotal']/button
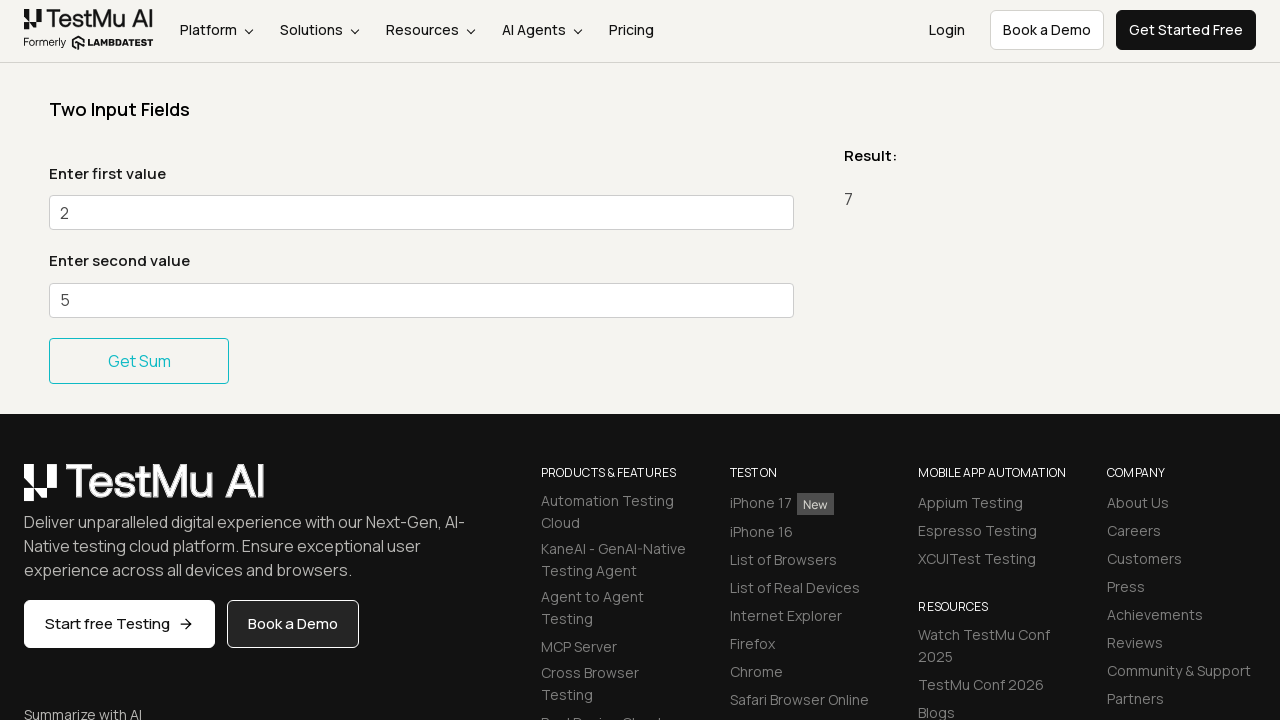

Sum result appeared on the page
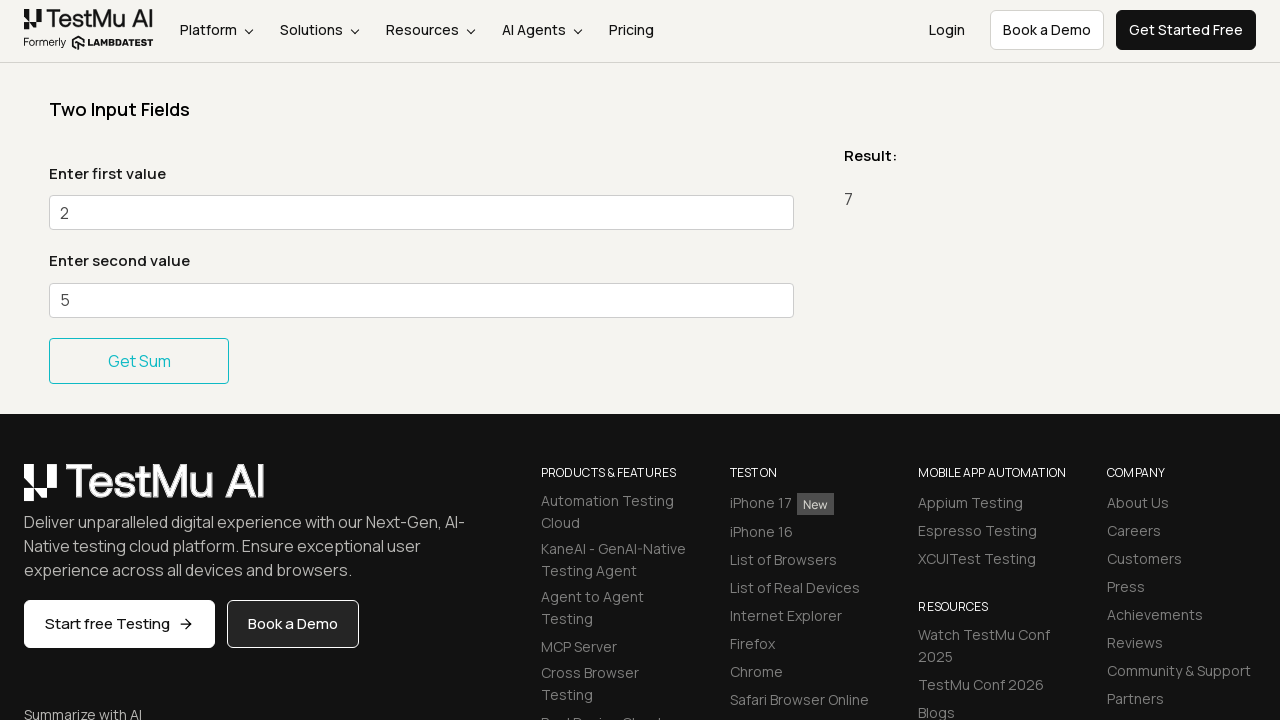

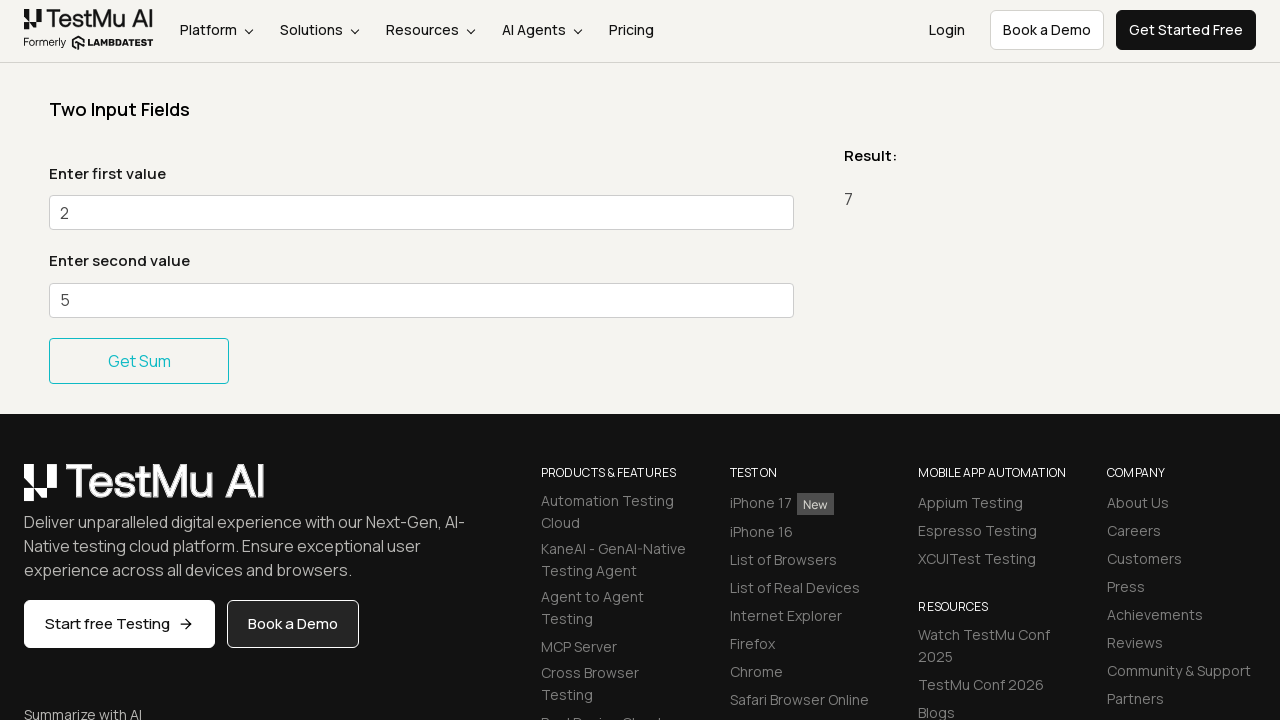